Tests auto-suggestion dropdown functionality by typing a partial text and selecting a matching option from the dropdown suggestions

Starting URL: https://rahulshettyacademy.com/dropdownsPractise/

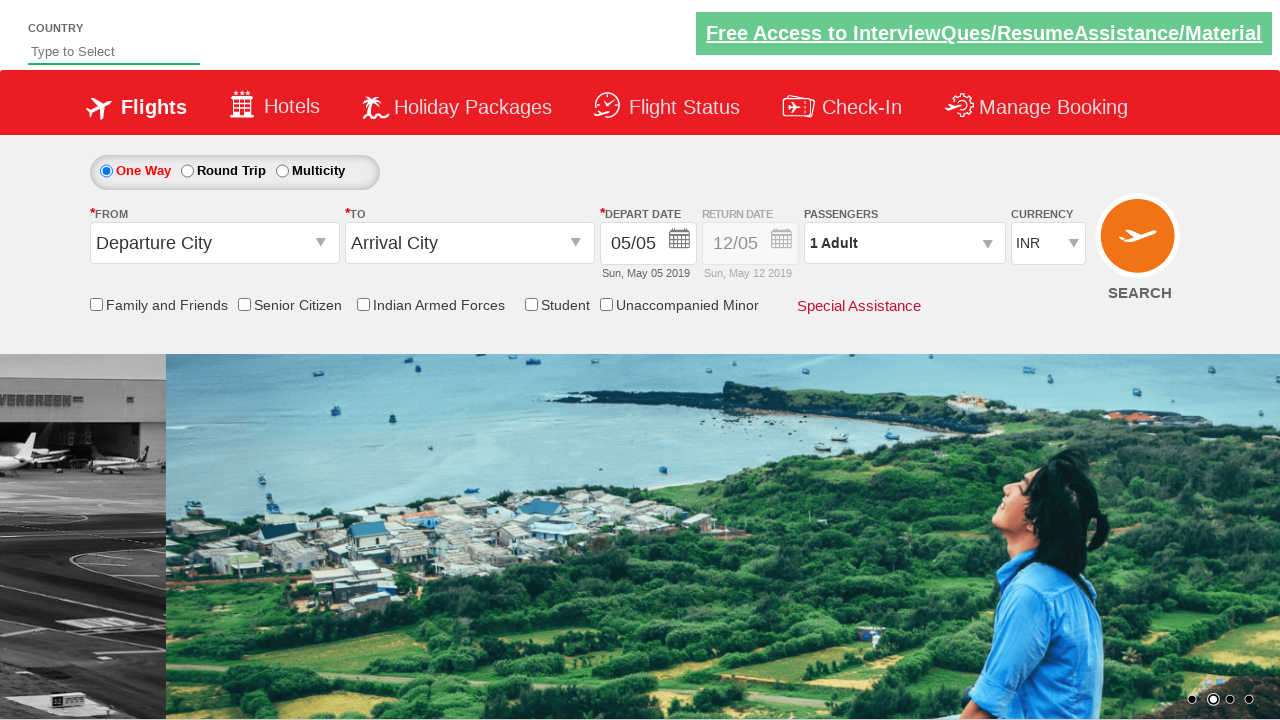

Typed 'ind' in the auto-suggest input field on #autosuggest
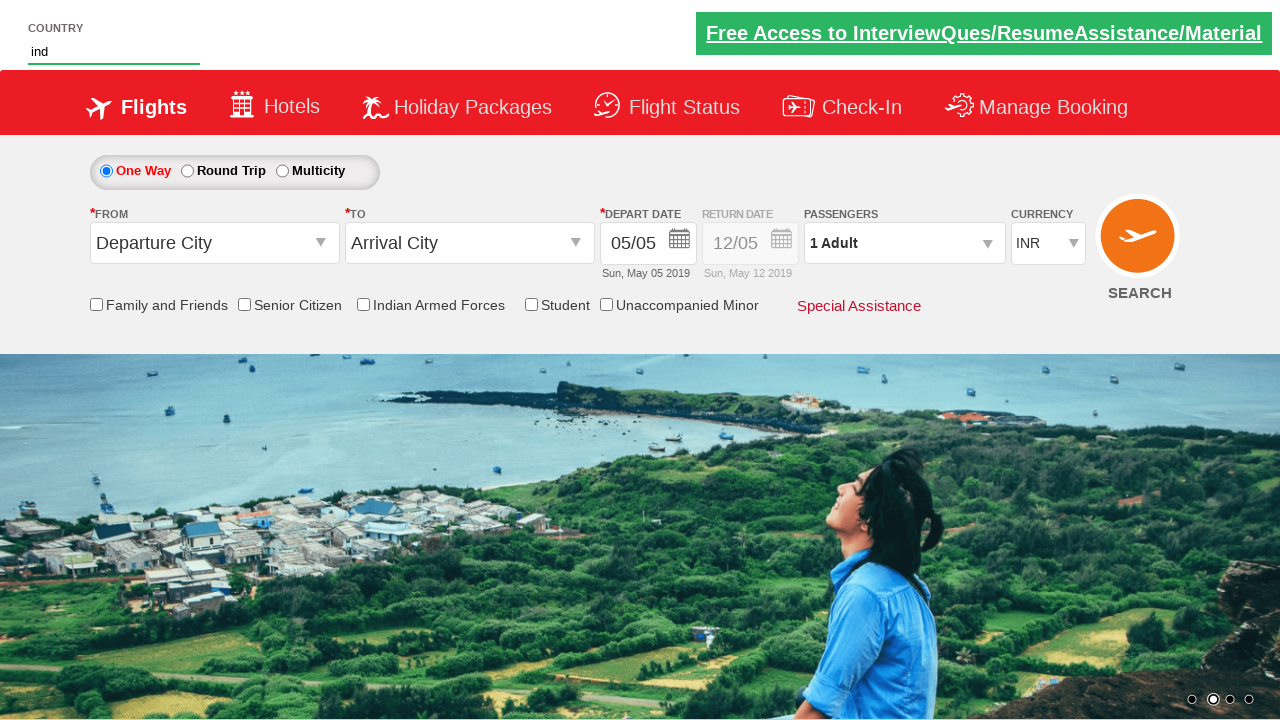

Auto-suggestion dropdown appeared with matching options
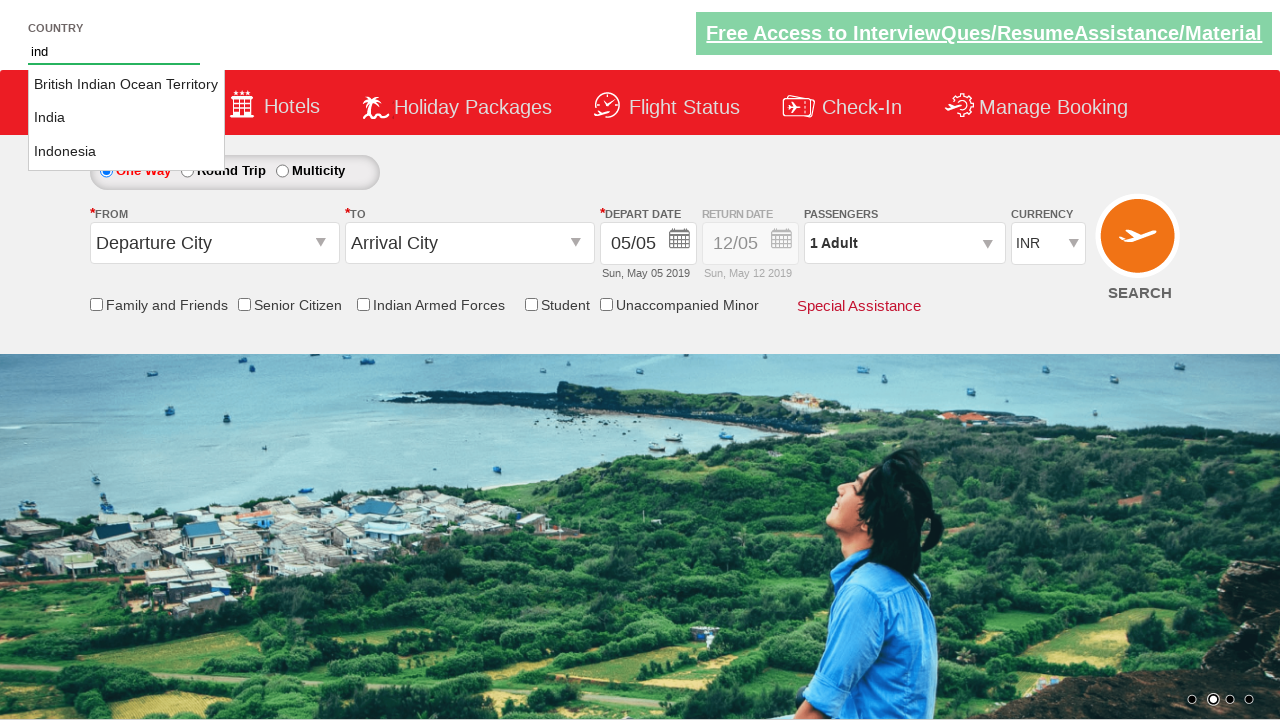

Selected 'India' from the auto-suggestion dropdown at (126, 118) on li.ui-menu-item a:text-is('India')
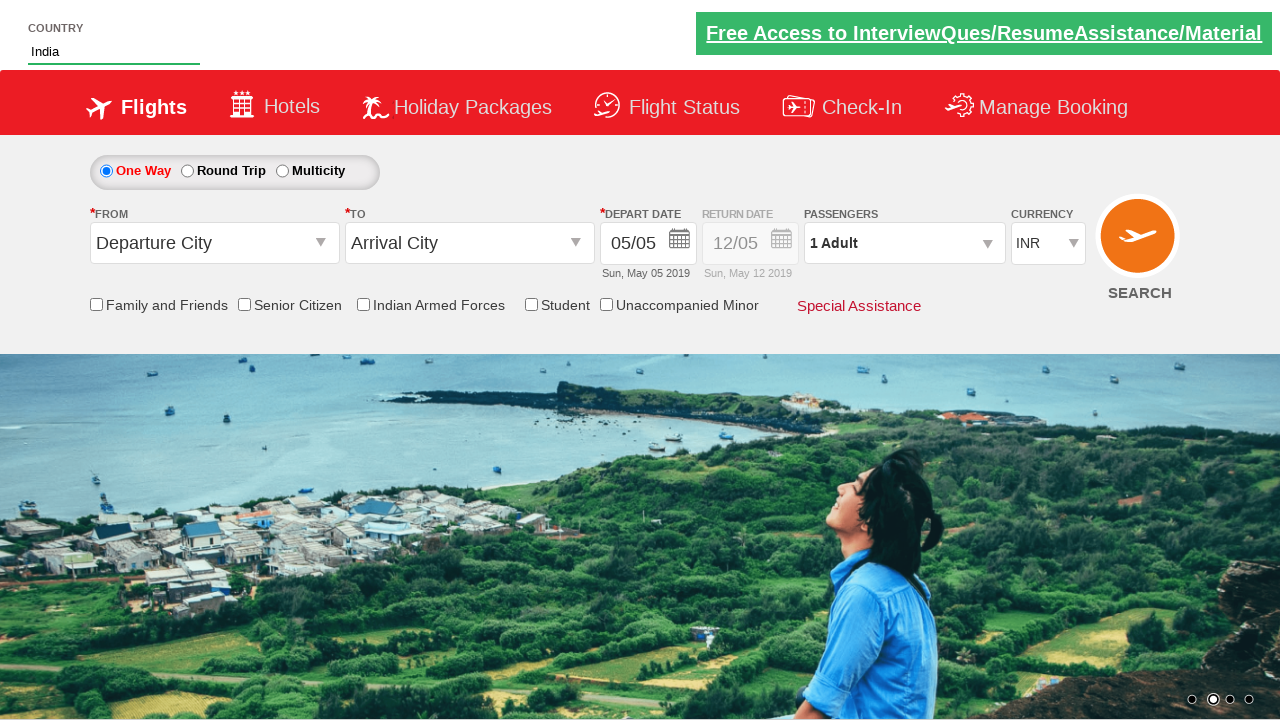

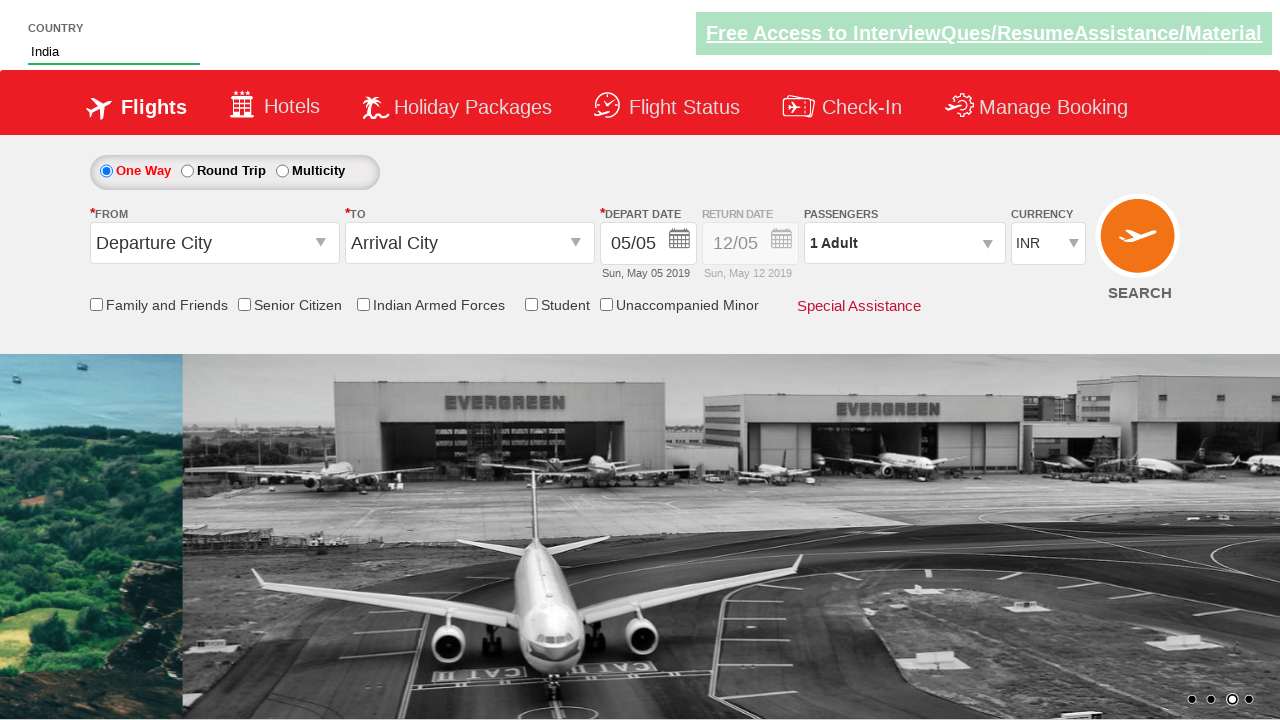